Tests form interaction on a practice automation site by filling a name field with "John" and selecting the male radio button

Starting URL: https://testautomationpractice.blogspot.com/

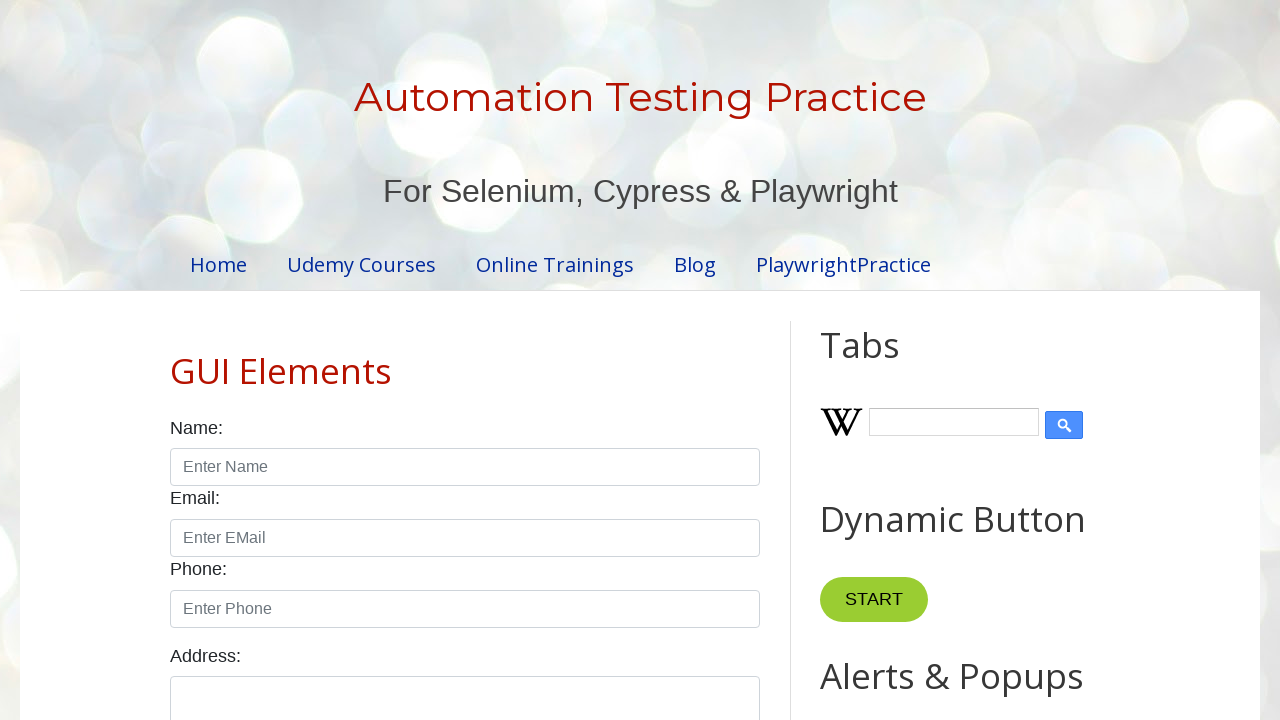

Navigated to practice automation site
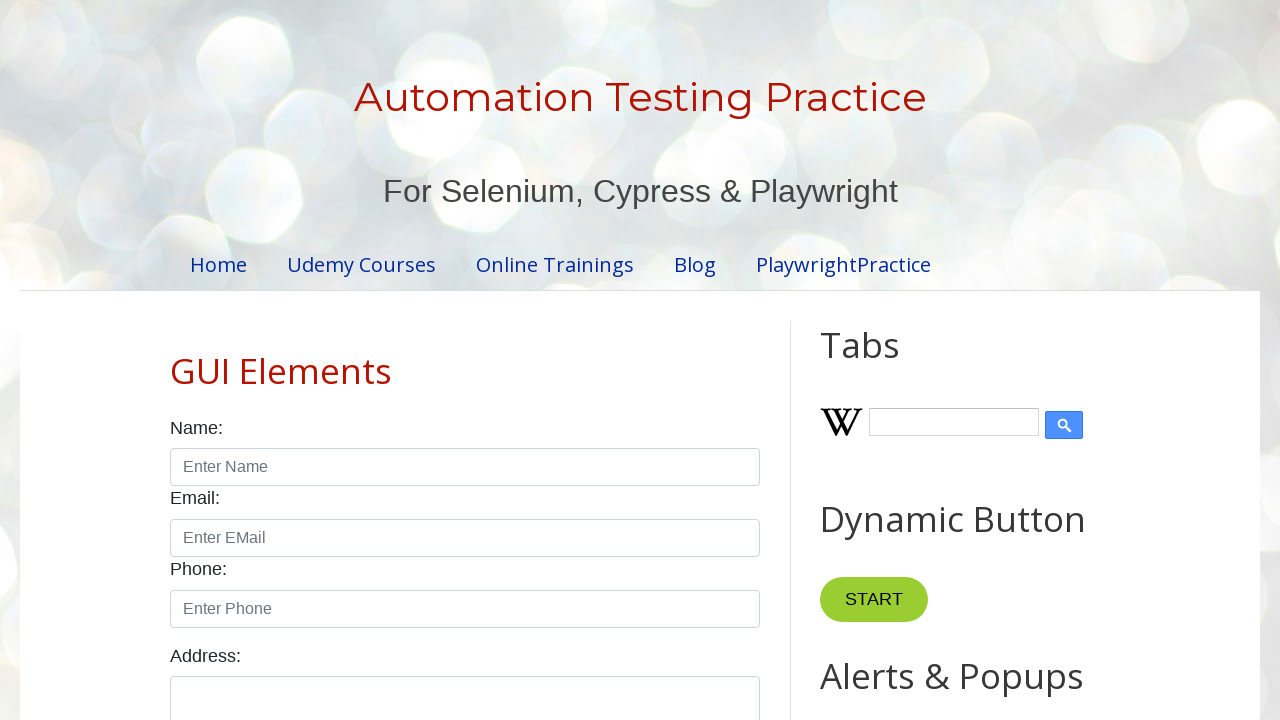

Filled name field with 'John' on input#name
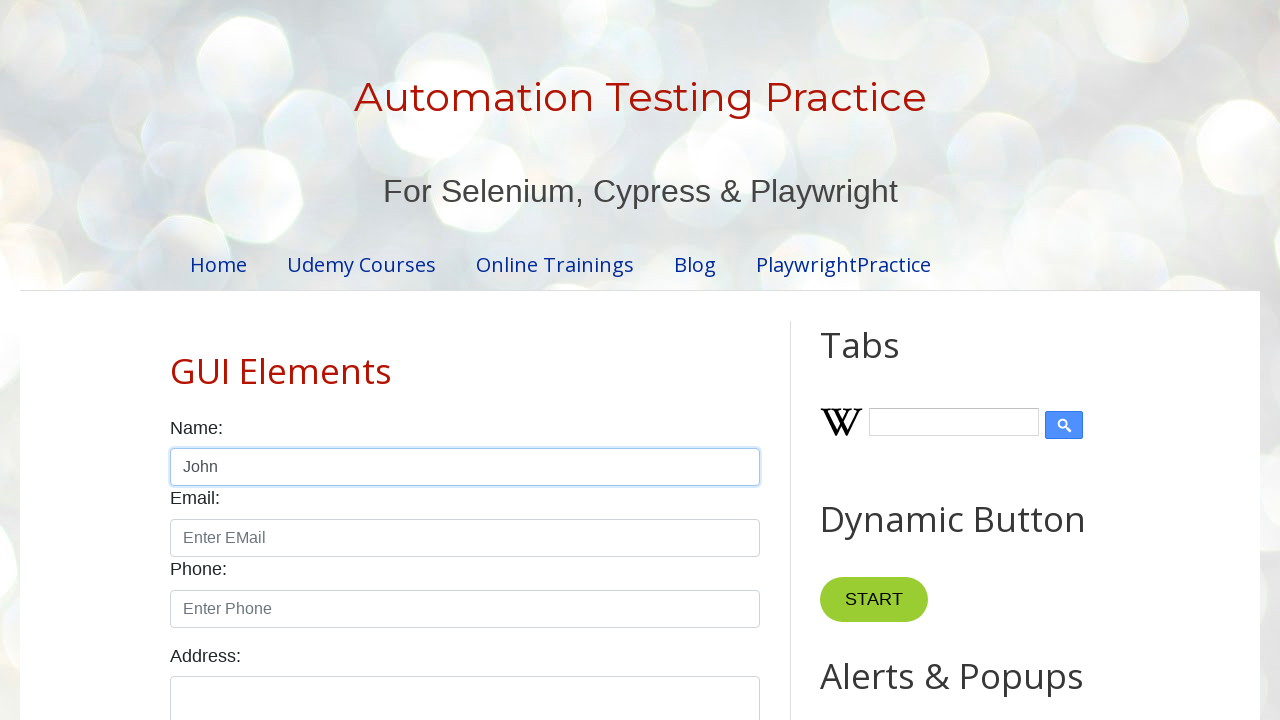

Selected male radio button at (176, 360) on input#male
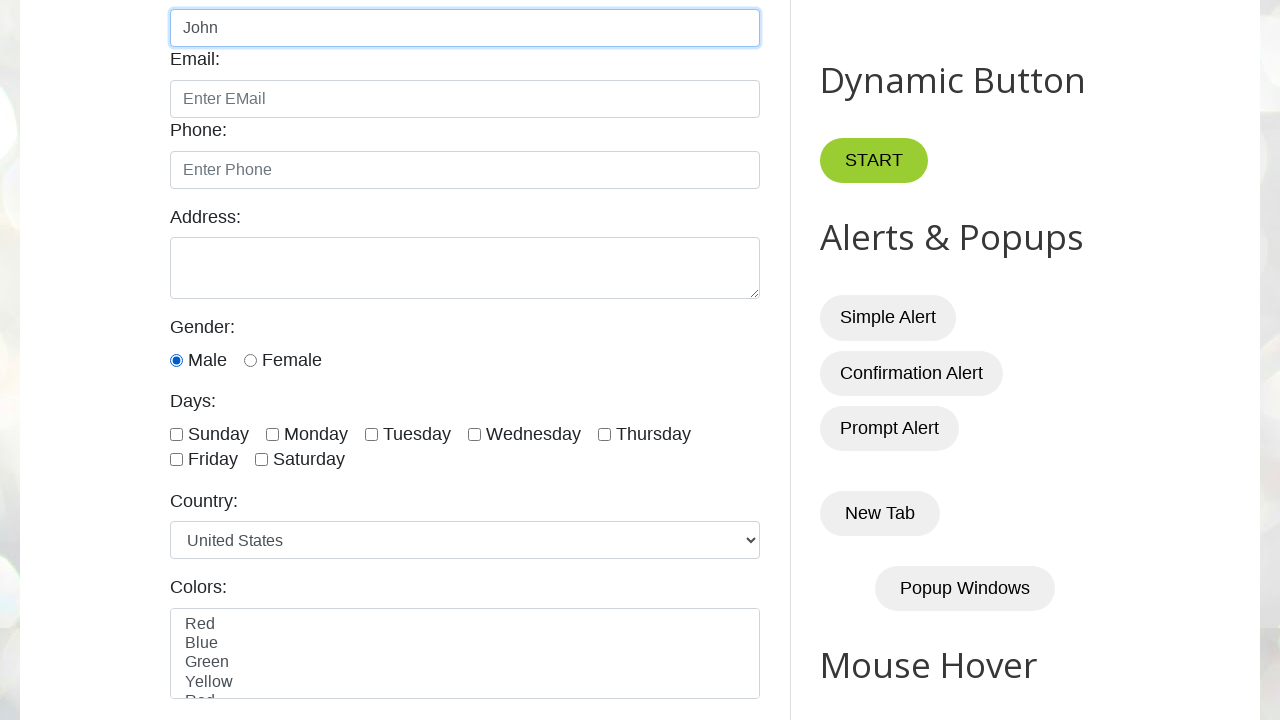

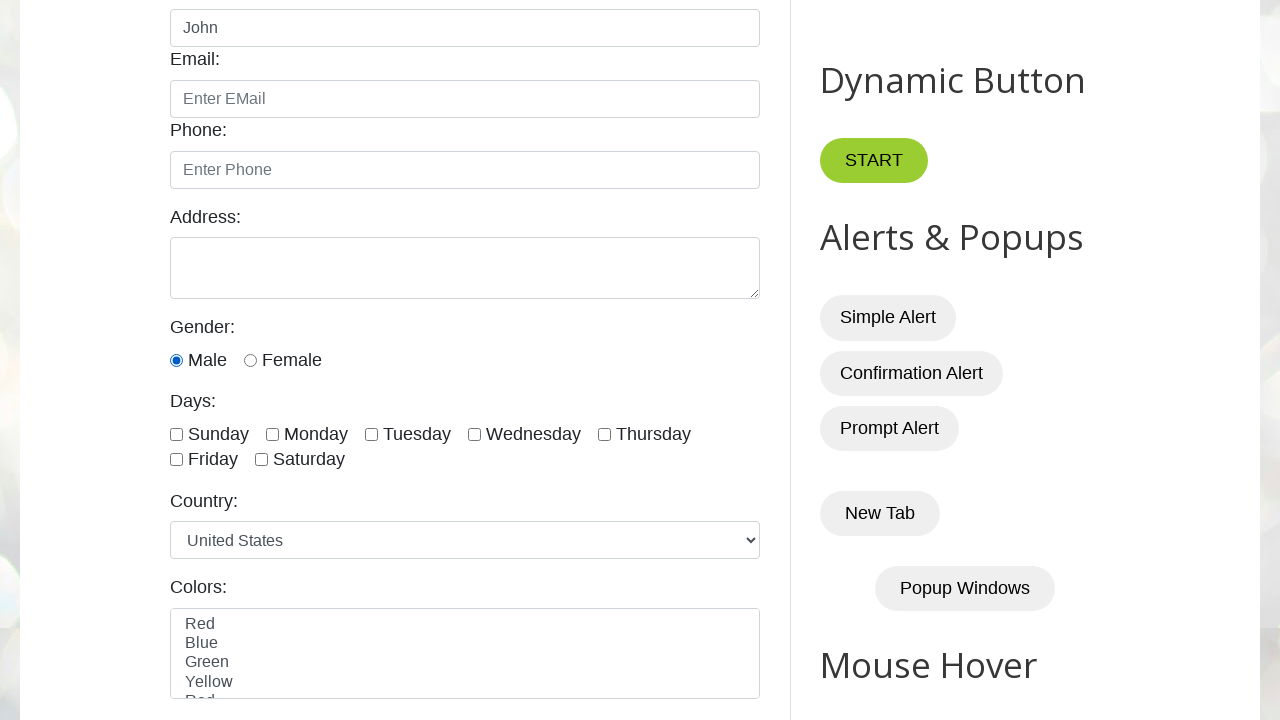